Opens the source language dropdown and verifies language options are available

Starting URL: https://translate.google.com

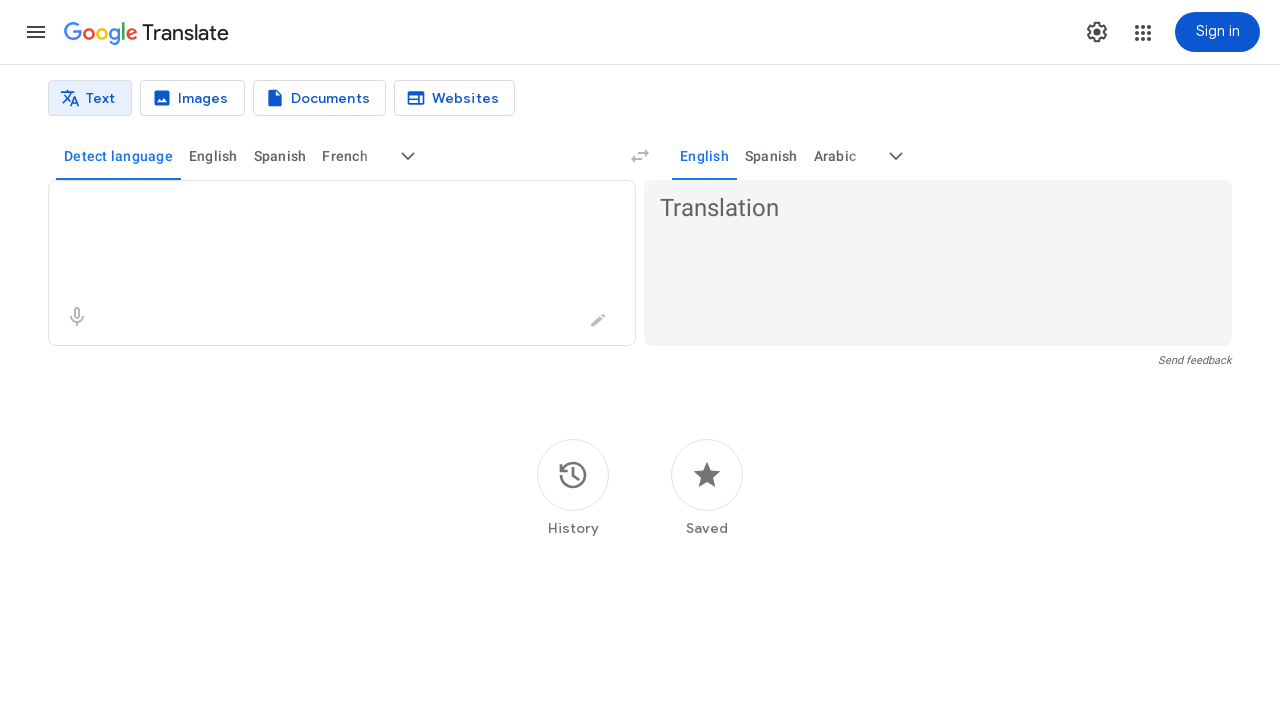

Clicked on source language selector button at (408, 156) on button[aria-label*='source language']
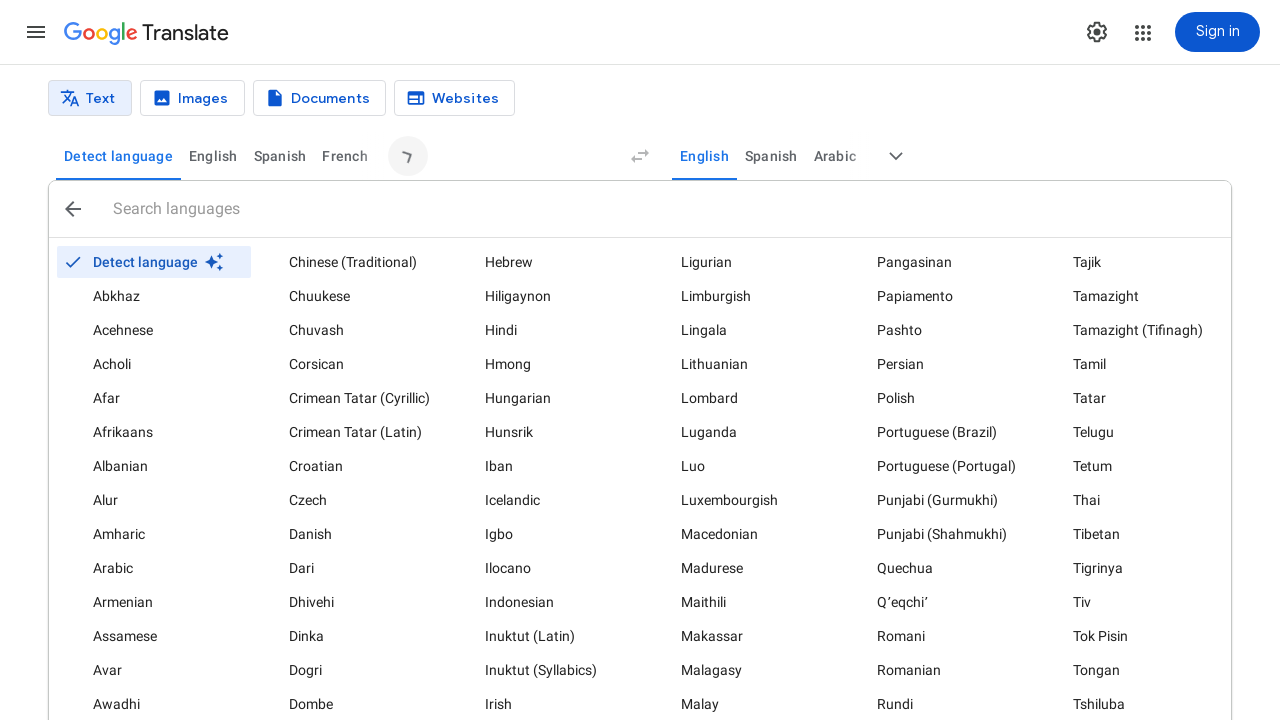

Language menu dropdown appeared and is visible
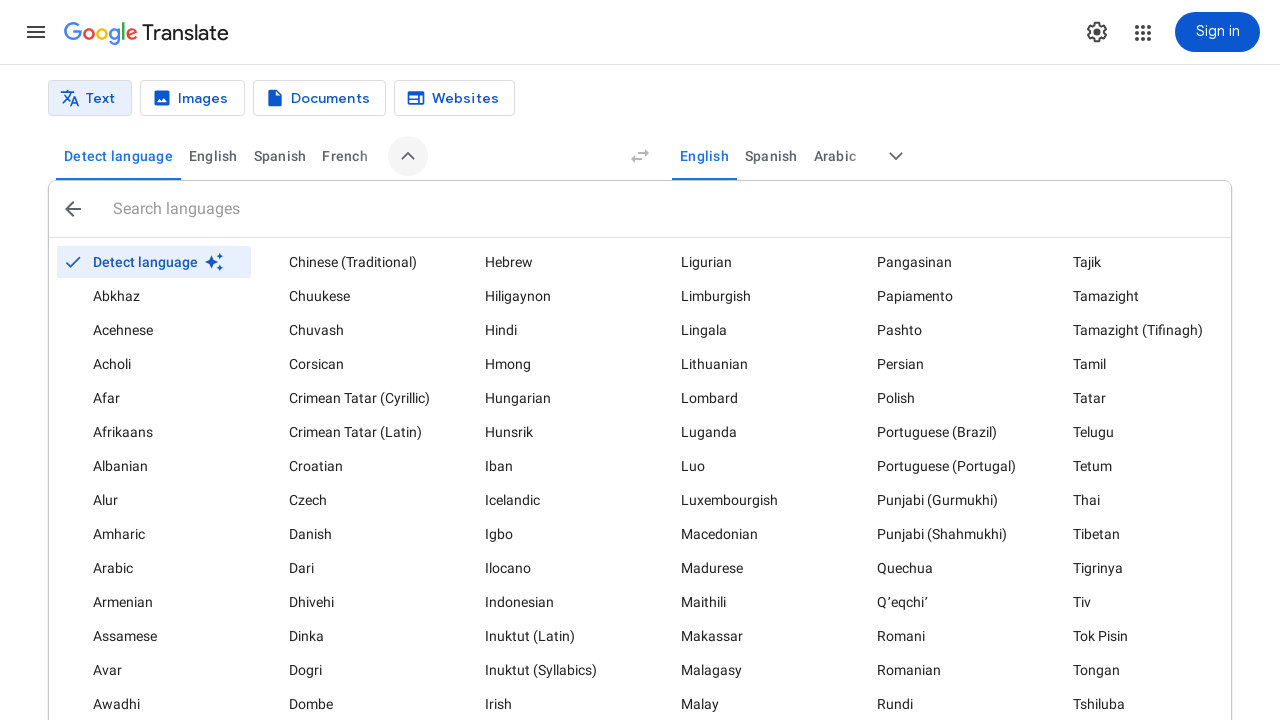

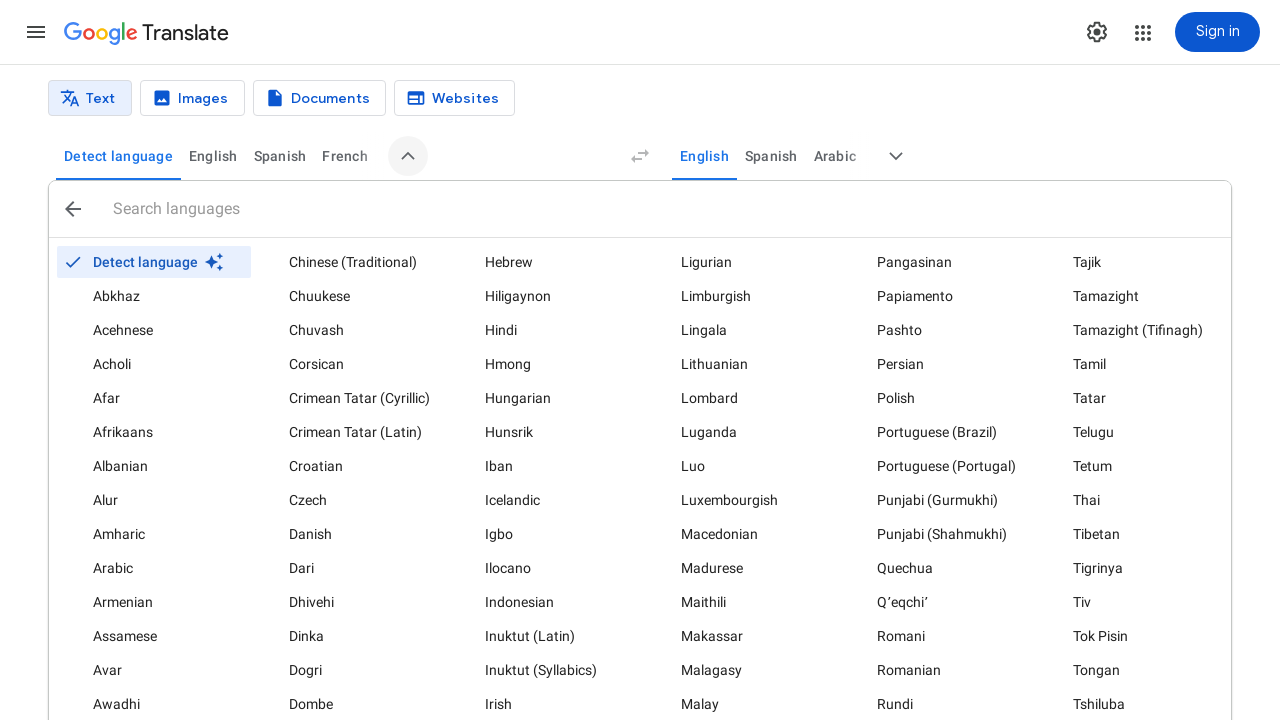